Navigates to Indeed job search homepage and maximizes the browser window to verify the page loads correctly

Starting URL: https://www.indeed.com/

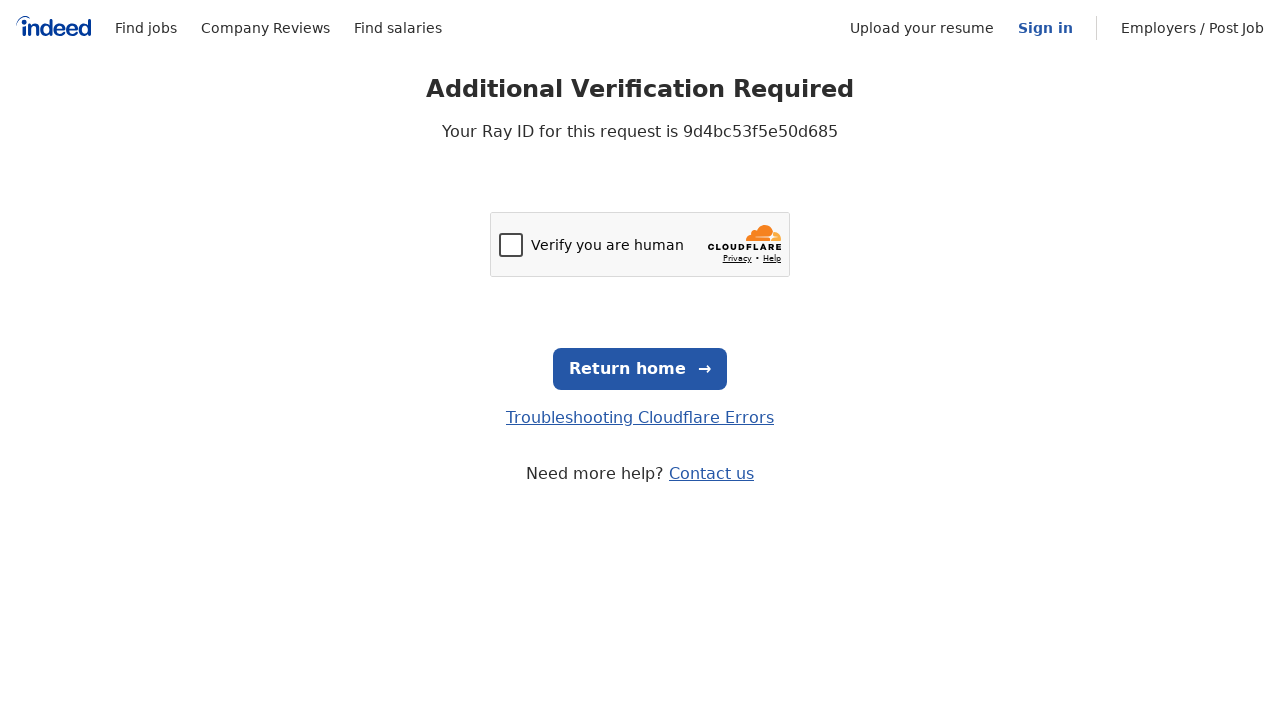

Navigated to Indeed job search homepage
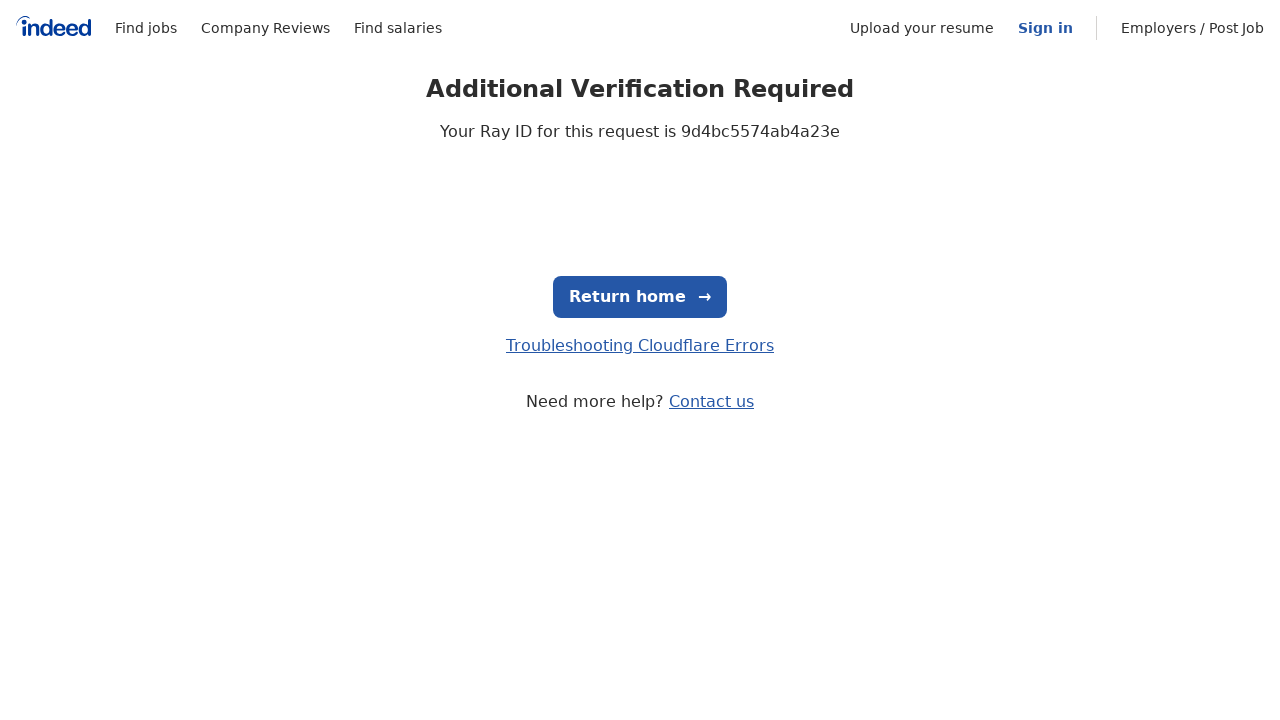

Maximized browser window to 1920x1080
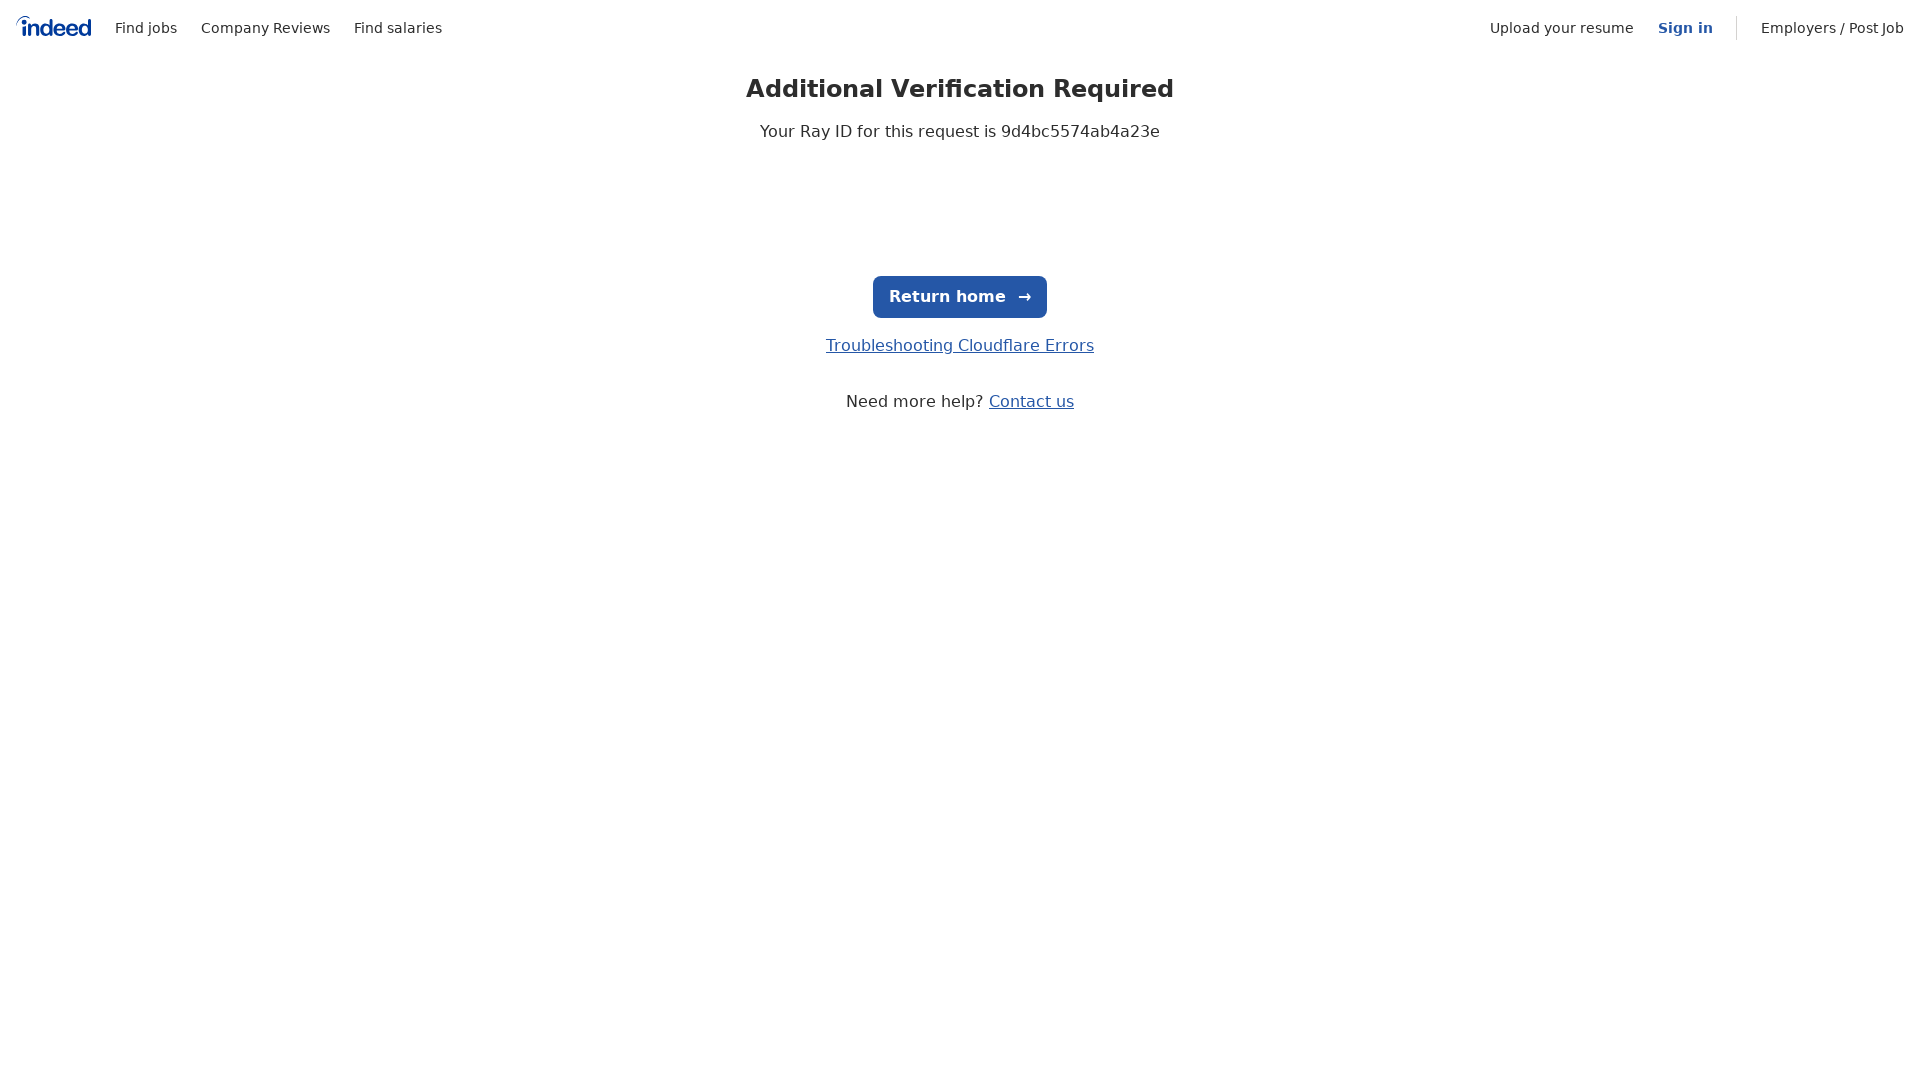

Page loaded successfully - DOM content ready
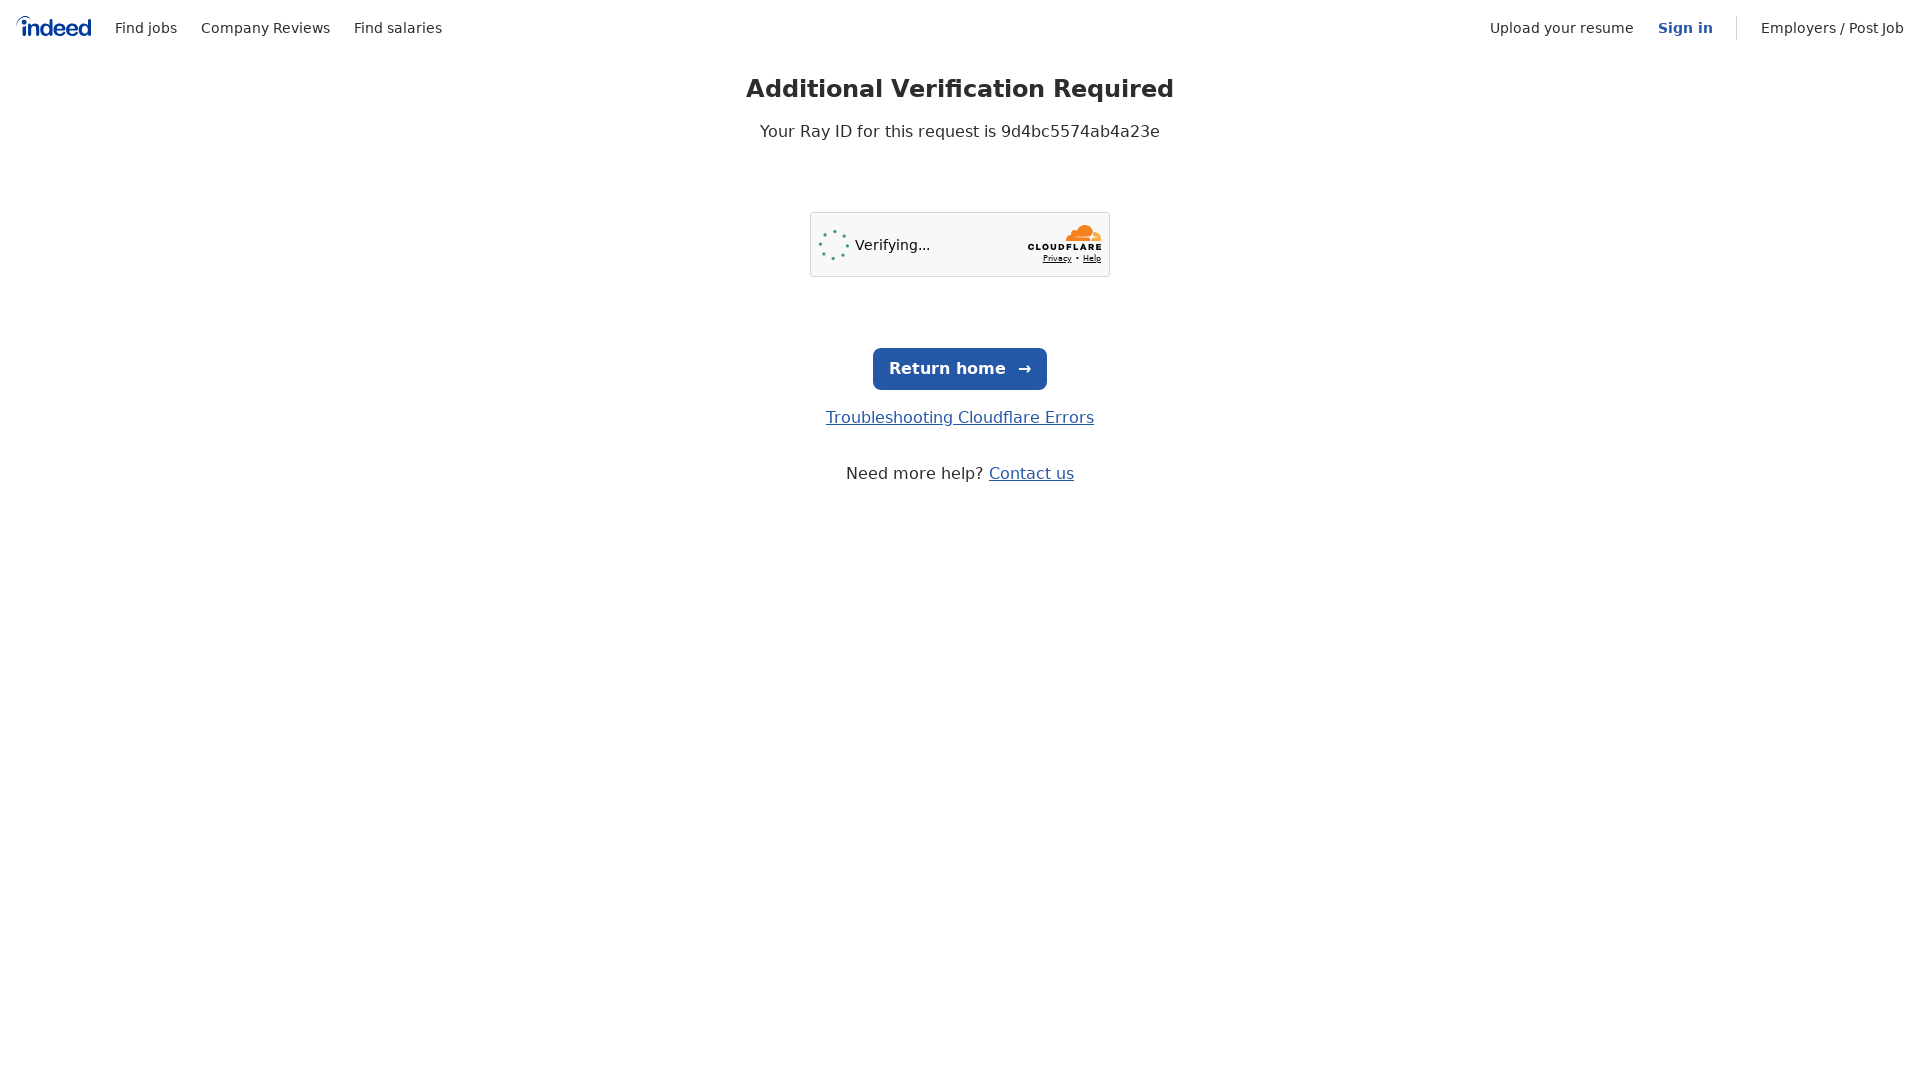

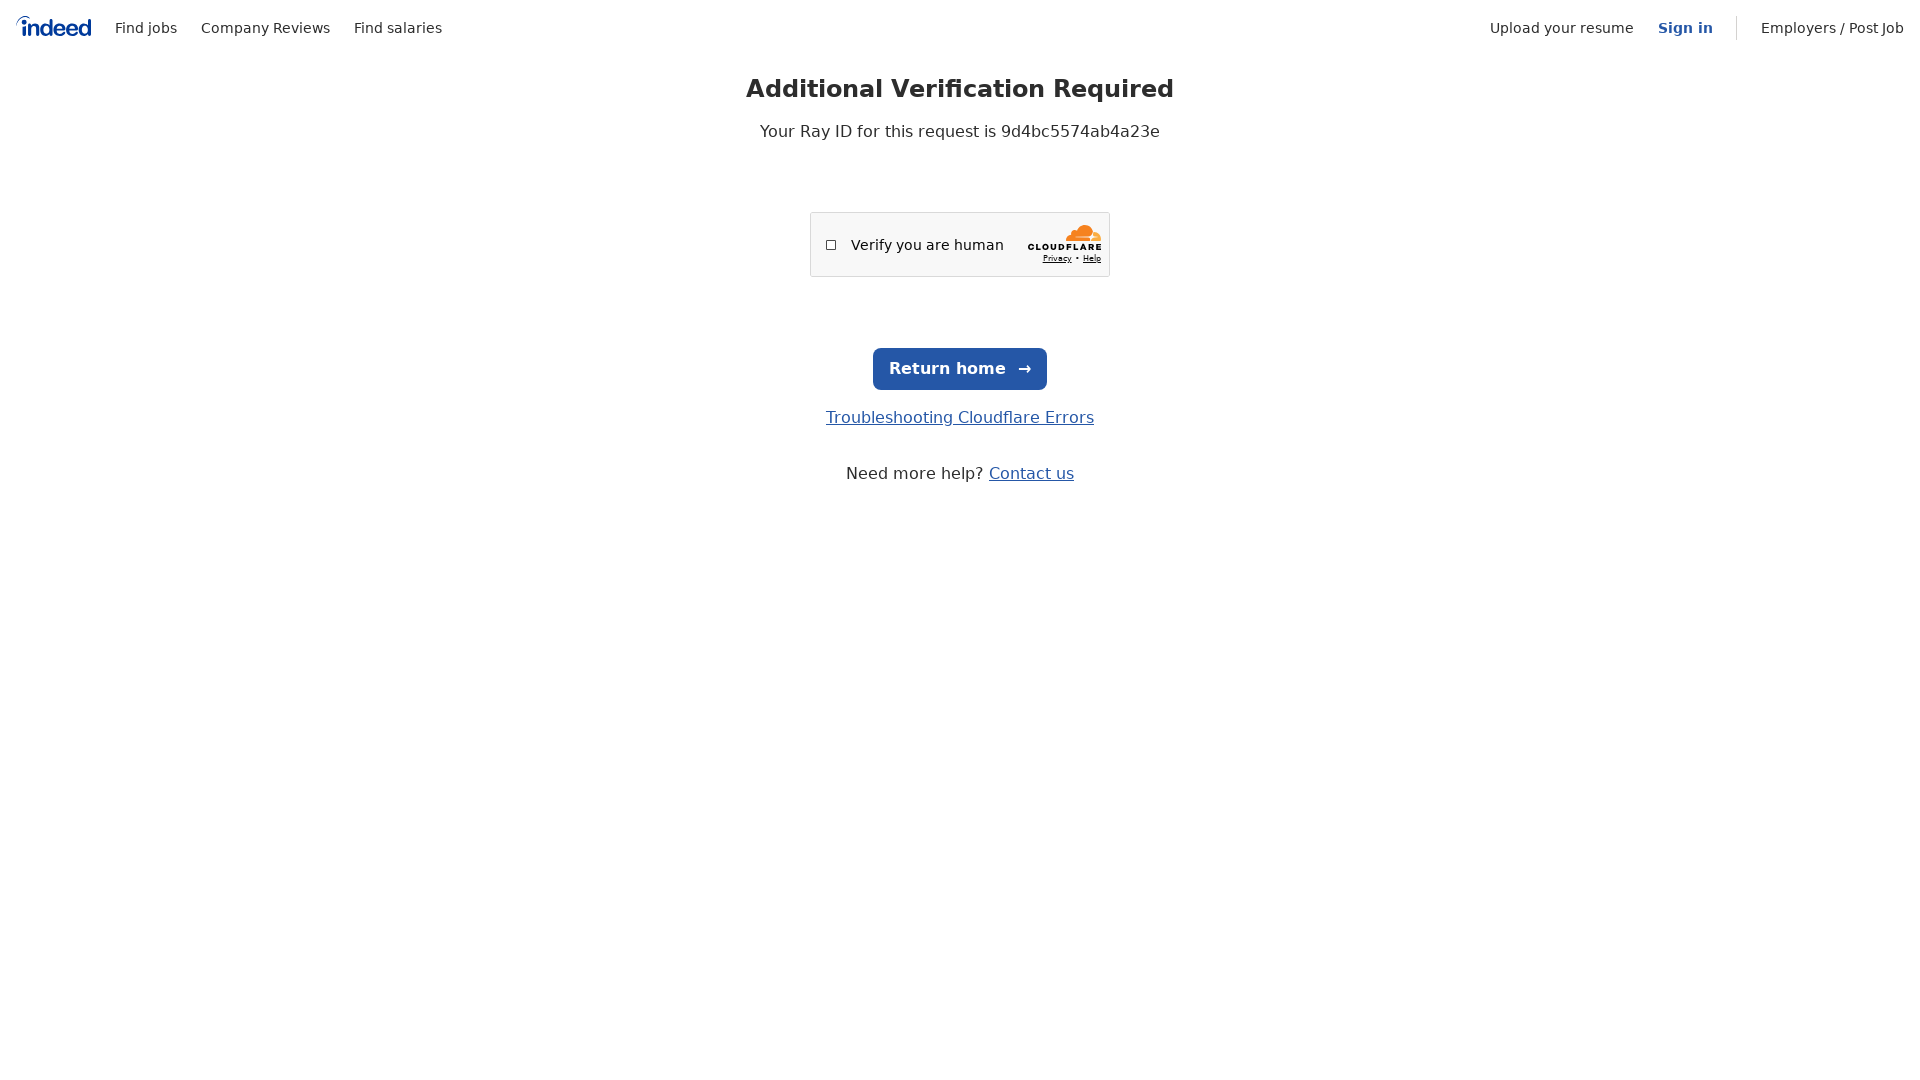